Tests that the counter displays the correct number of todo items as they are added

Starting URL: https://demo.playwright.dev/todomvc

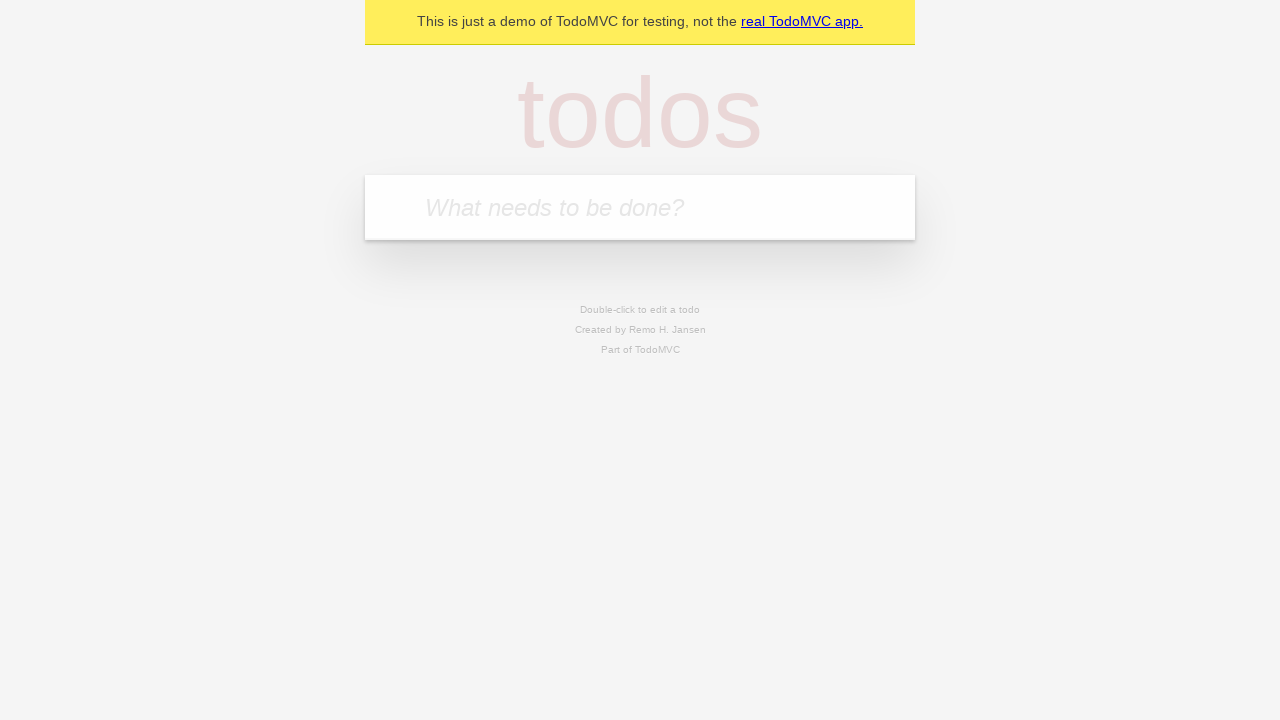

Filled todo input with 'buy some cheese' on internal:attr=[placeholder="What needs to be done?"i]
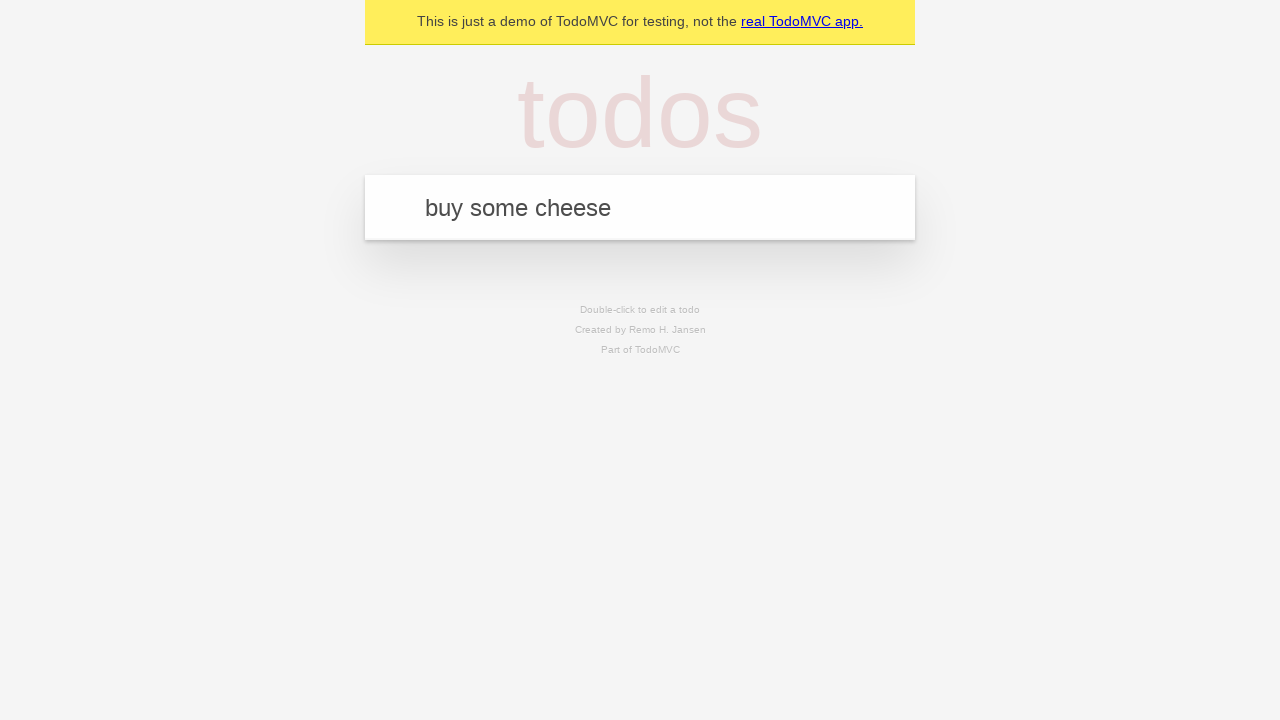

Pressed Enter to add first todo item on internal:attr=[placeholder="What needs to be done?"i]
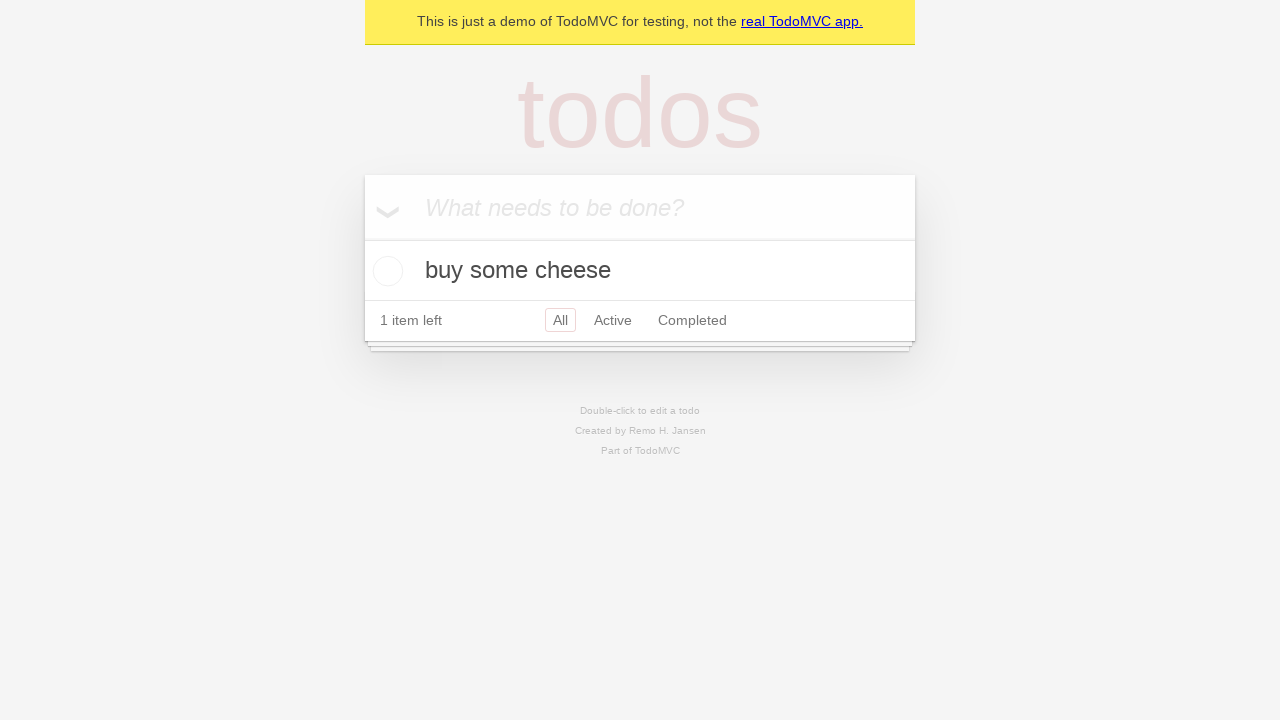

Todo counter element is now visible
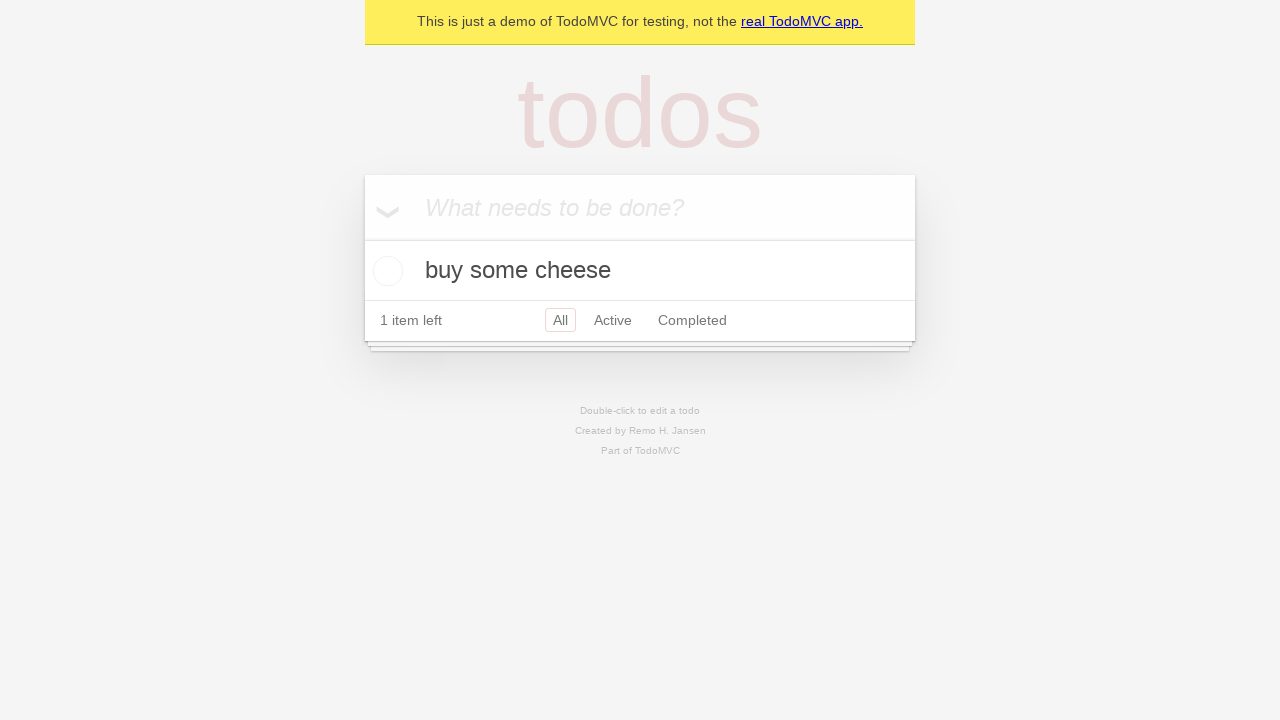

Filled todo input with 'feed the cat' on internal:attr=[placeholder="What needs to be done?"i]
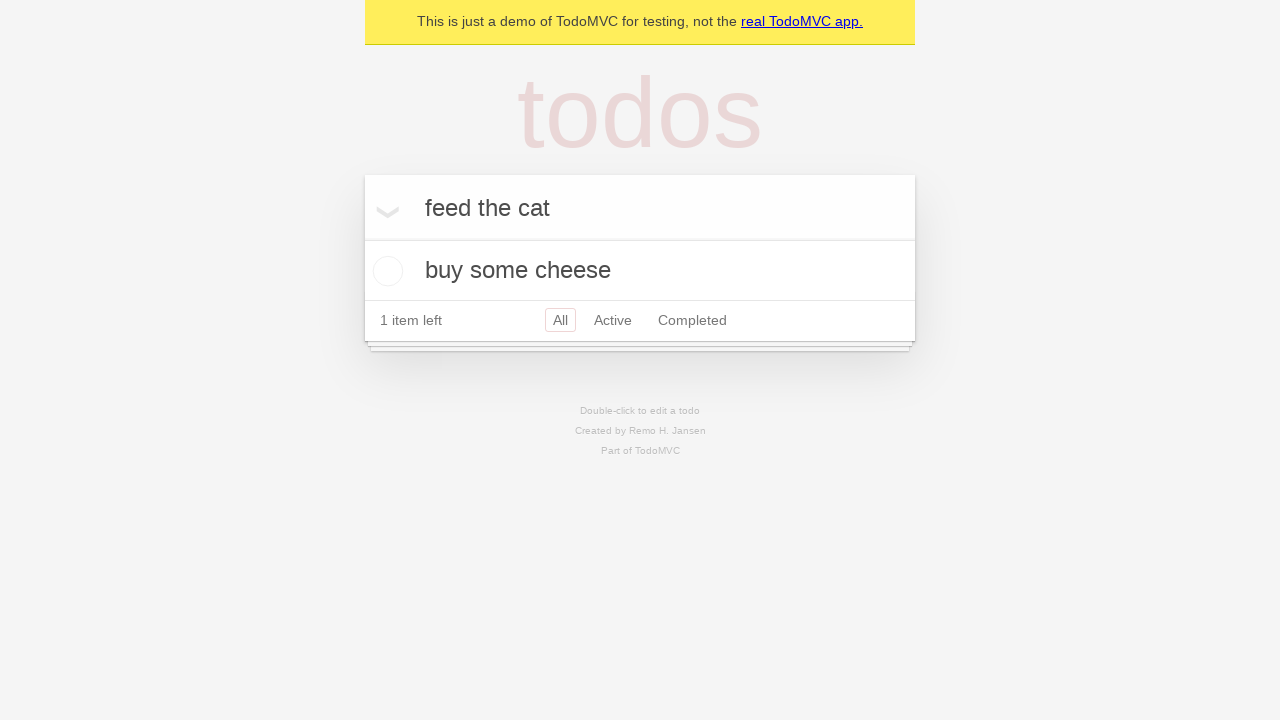

Pressed Enter to add second todo item on internal:attr=[placeholder="What needs to be done?"i]
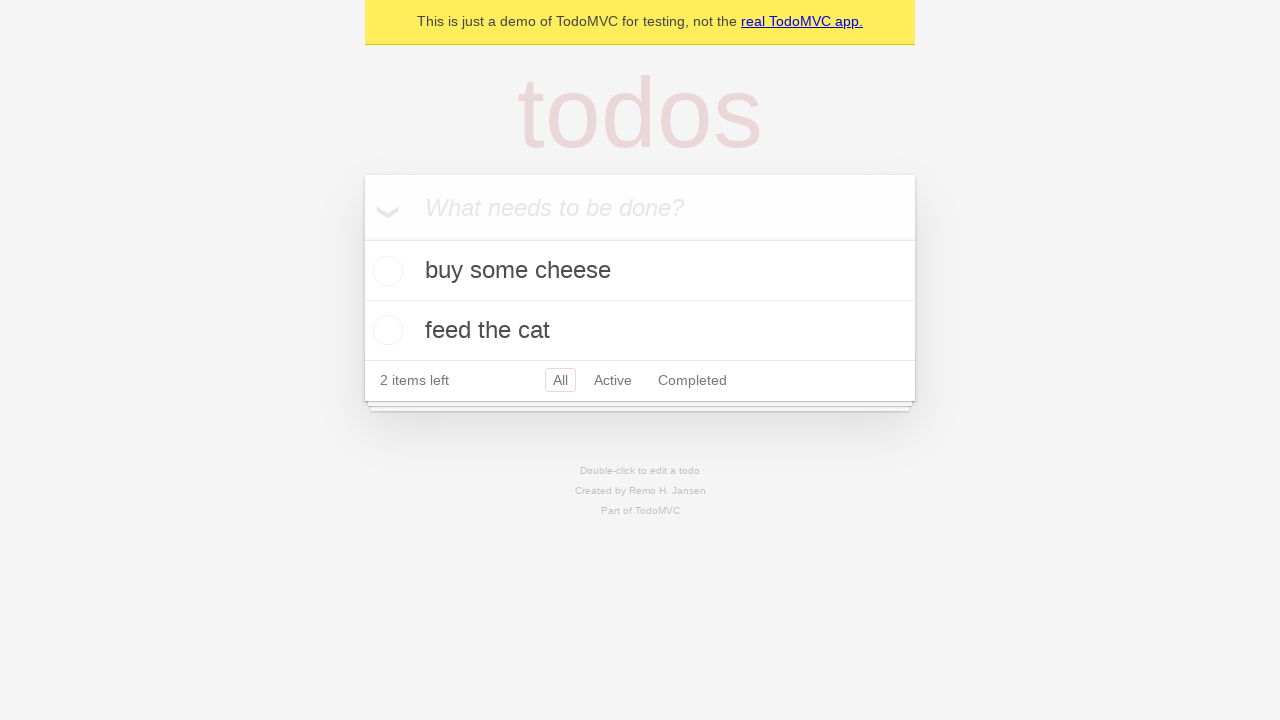

Todo counter updated to show 2 items
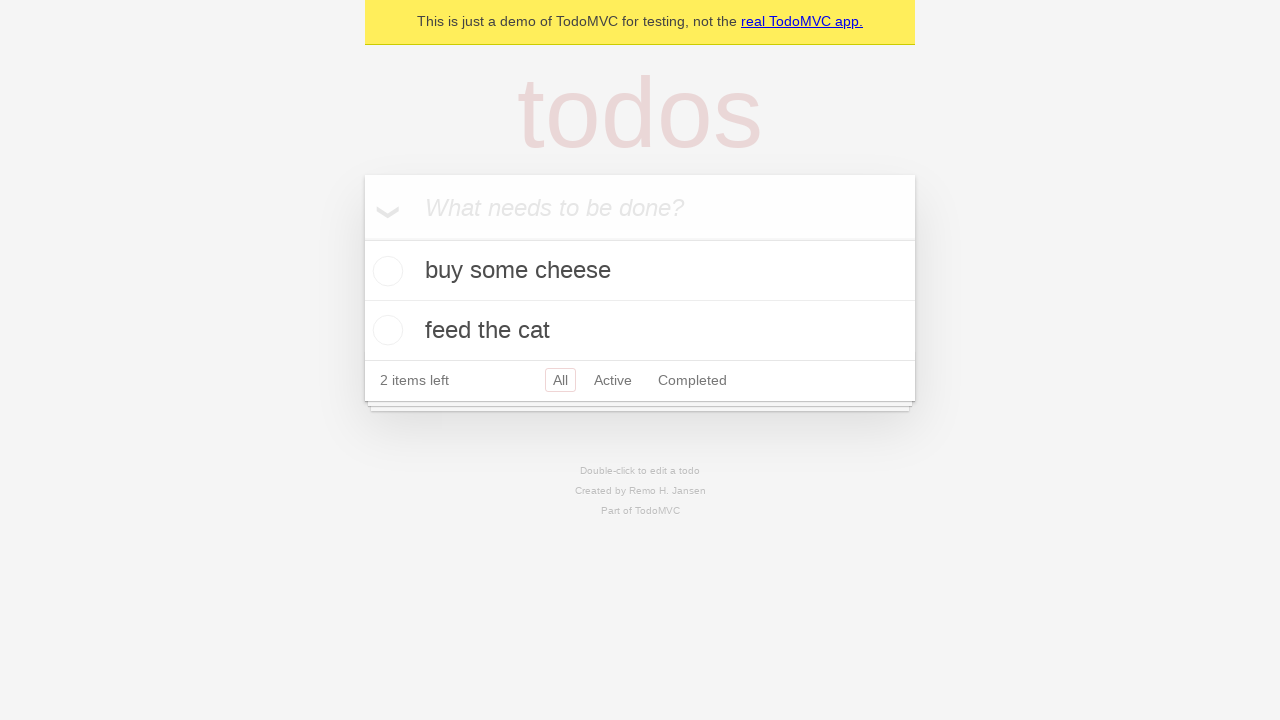

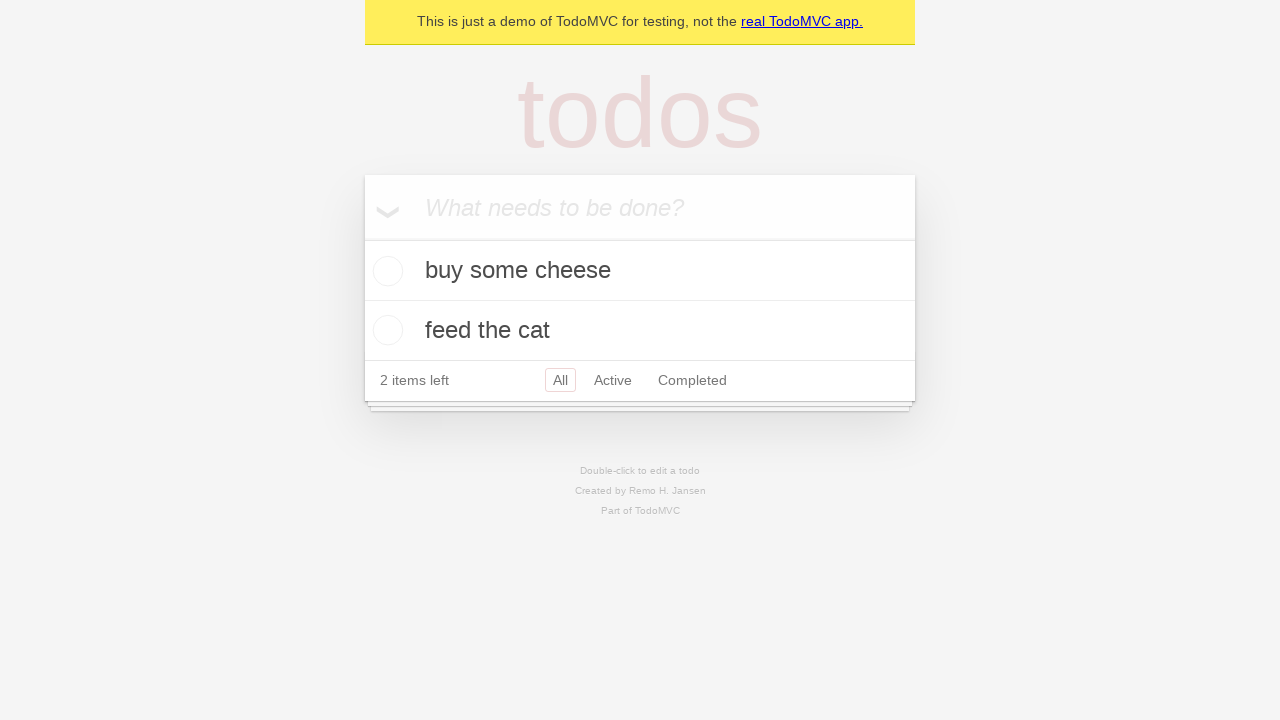